Tests selecting multiple non-sequential items using Ctrl+click

Starting URL: https://automationfc.github.io/jquery-selectable/

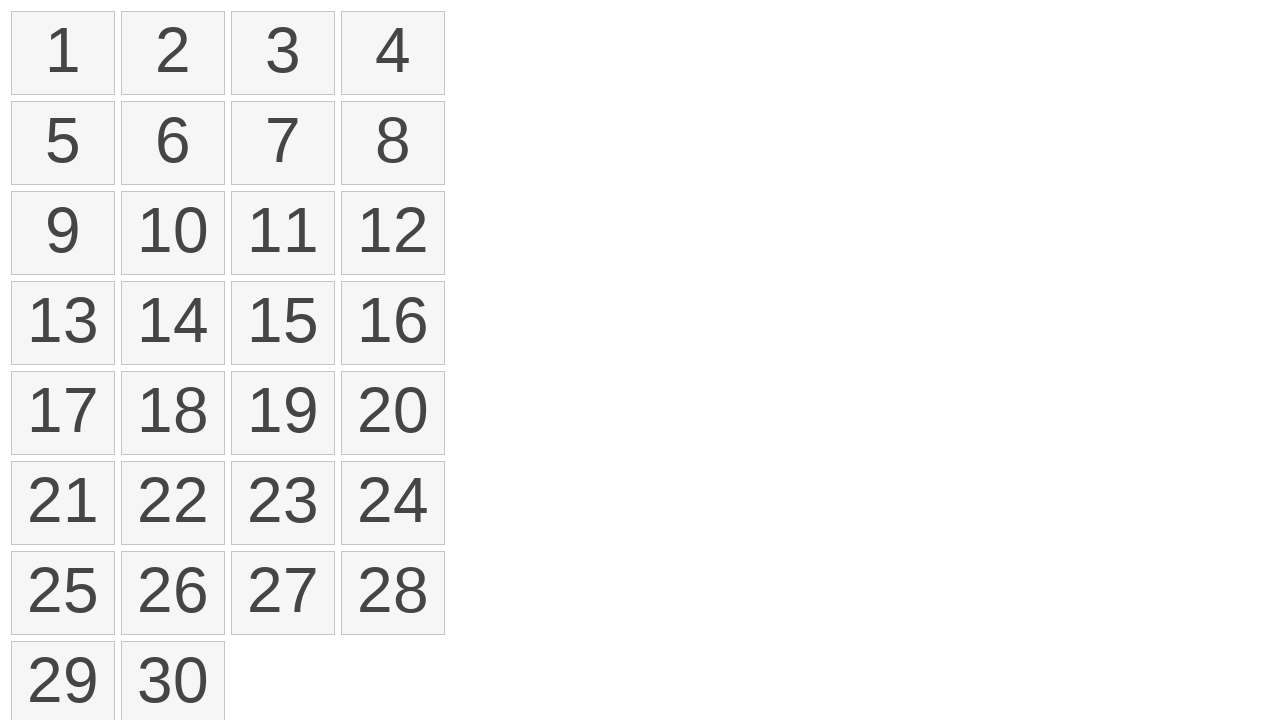

Pressed and held Control key for multi-select
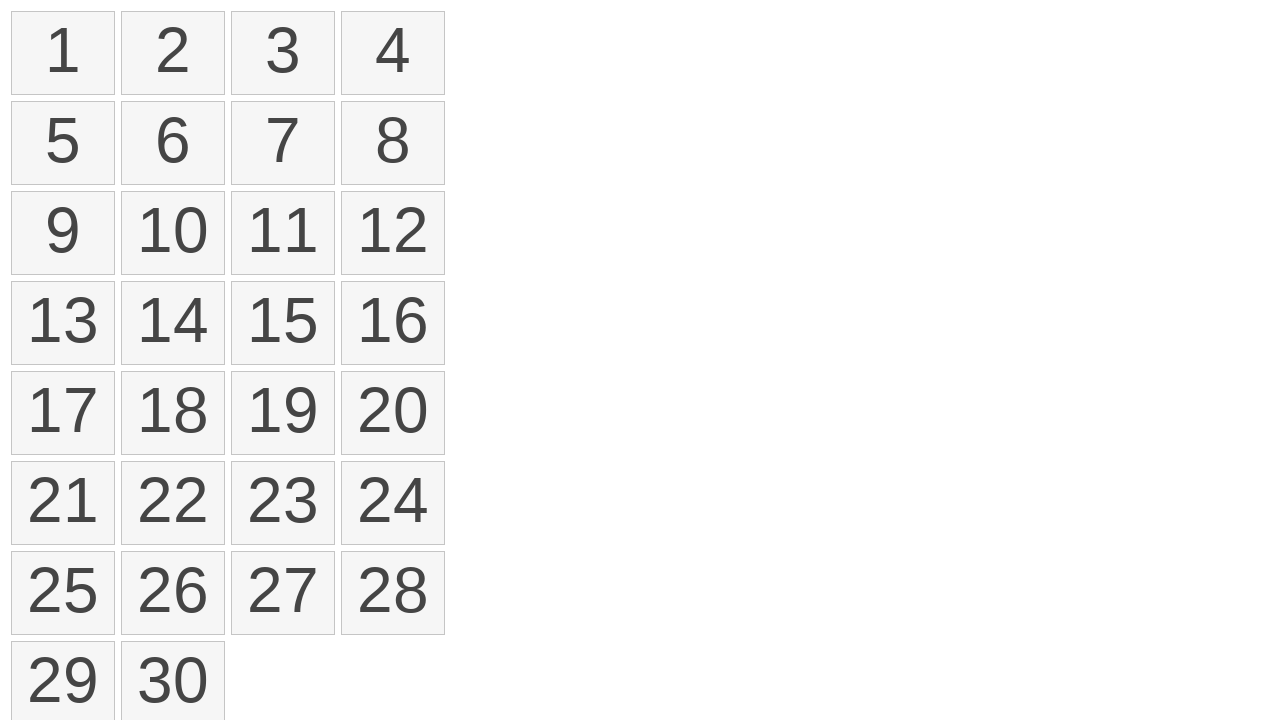

Ctrl+clicked on first item (index 0) at (63, 53) on .ui-selectable > li >> nth=0
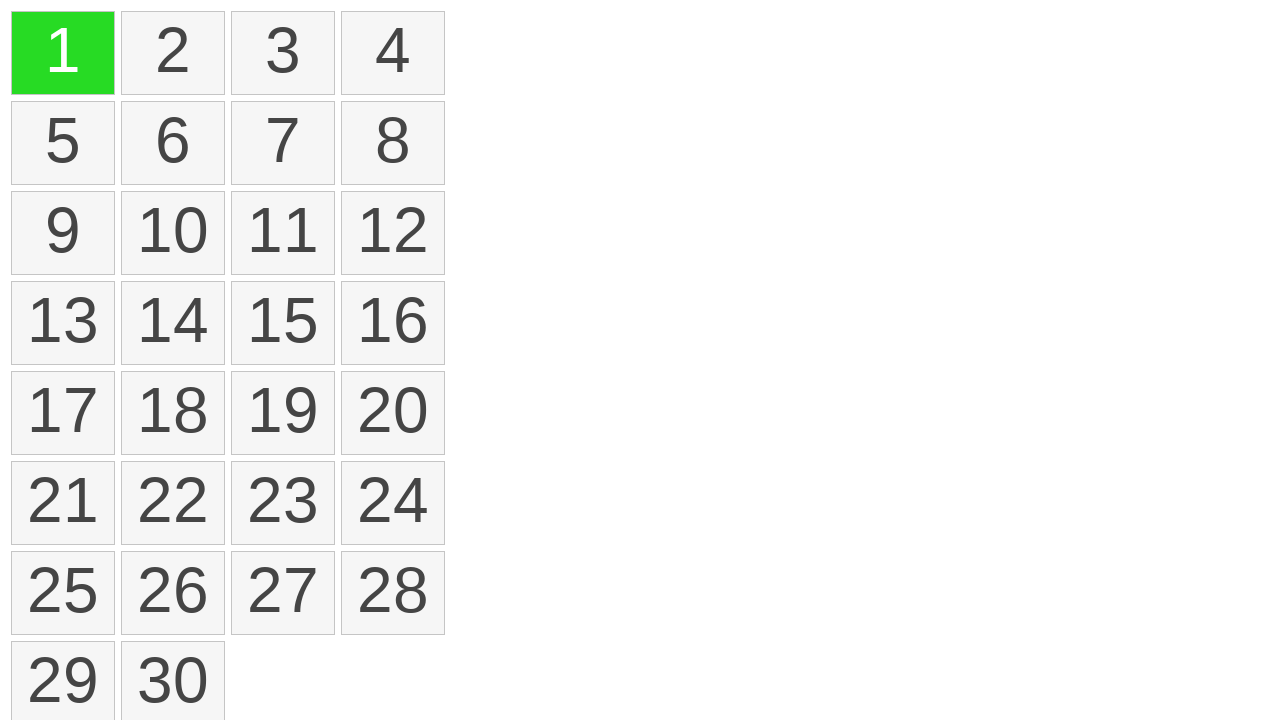

Ctrl+clicked on third item (index 2) at (283, 53) on .ui-selectable > li >> nth=2
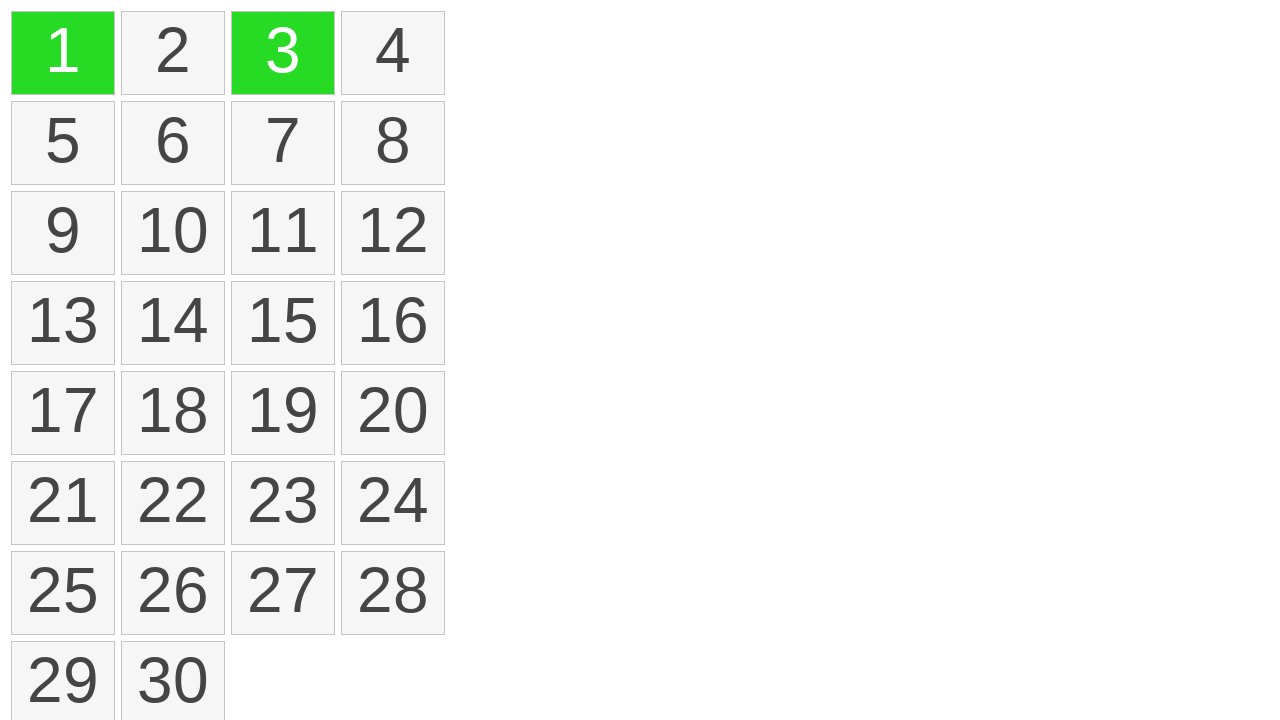

Ctrl+clicked on sixth item (index 5) at (173, 143) on .ui-selectable > li >> nth=5
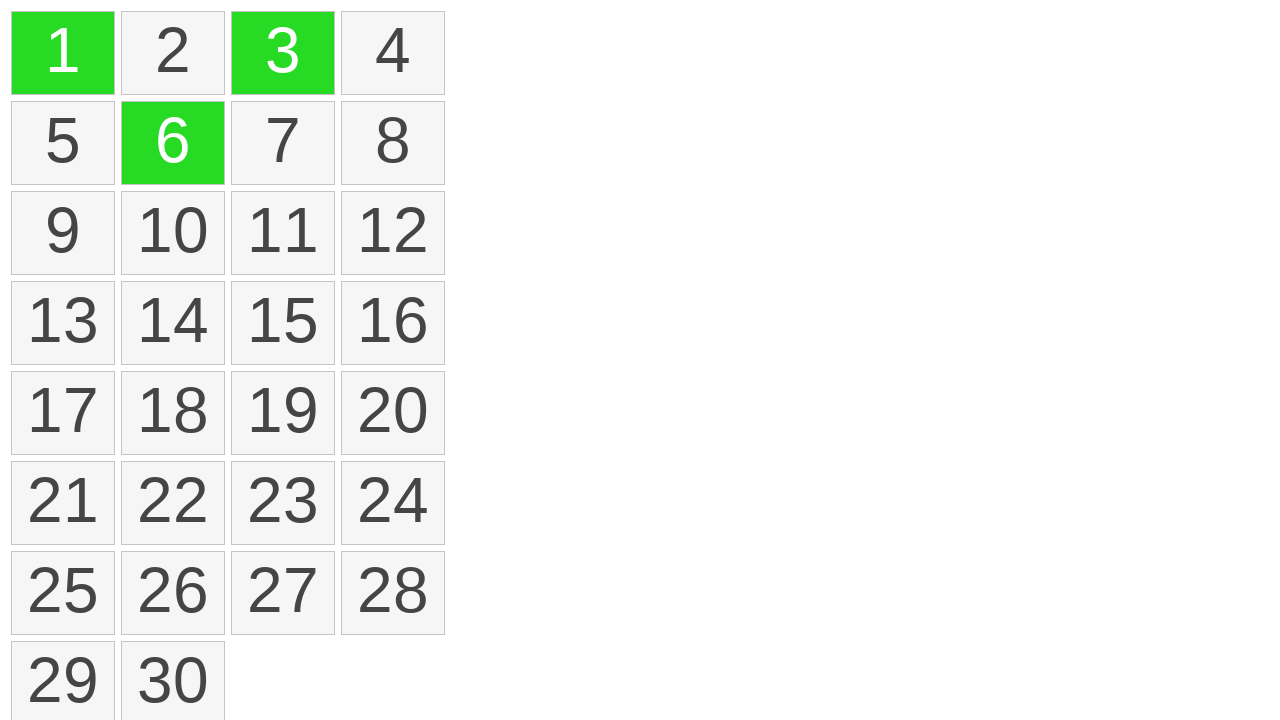

Ctrl+clicked on eleventh item (index 10) at (283, 233) on .ui-selectable > li >> nth=10
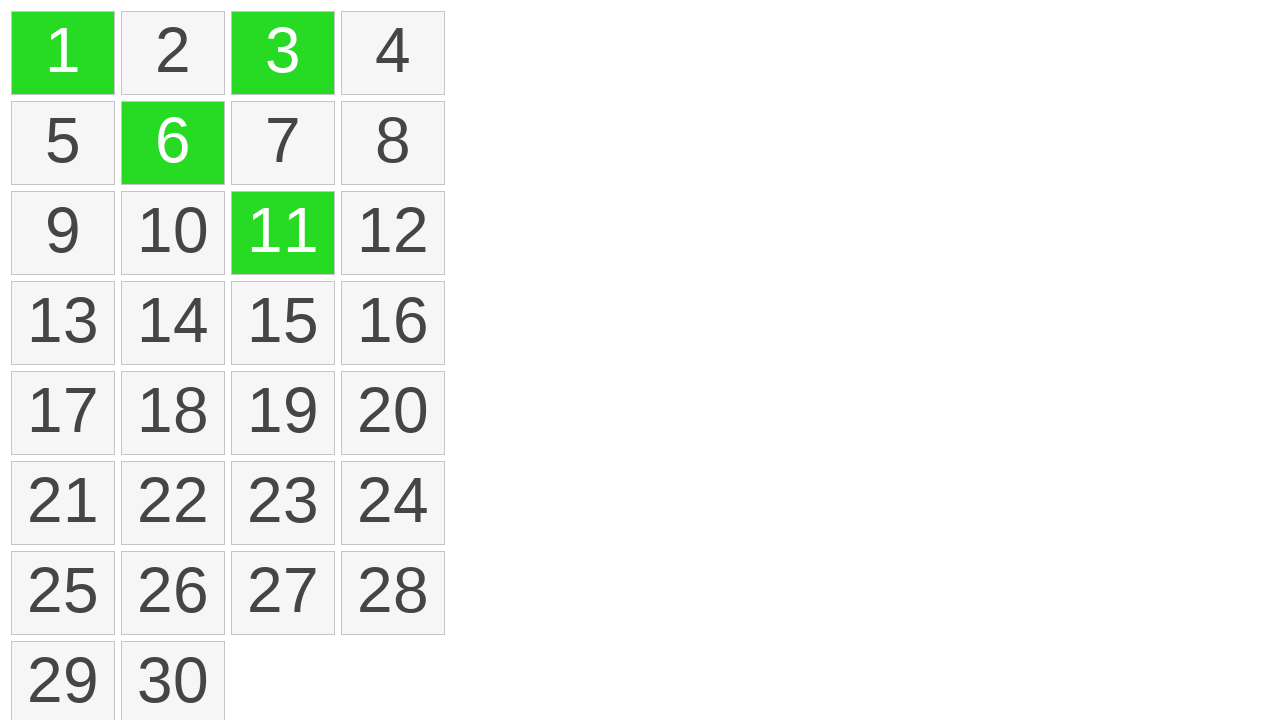

Released Control key
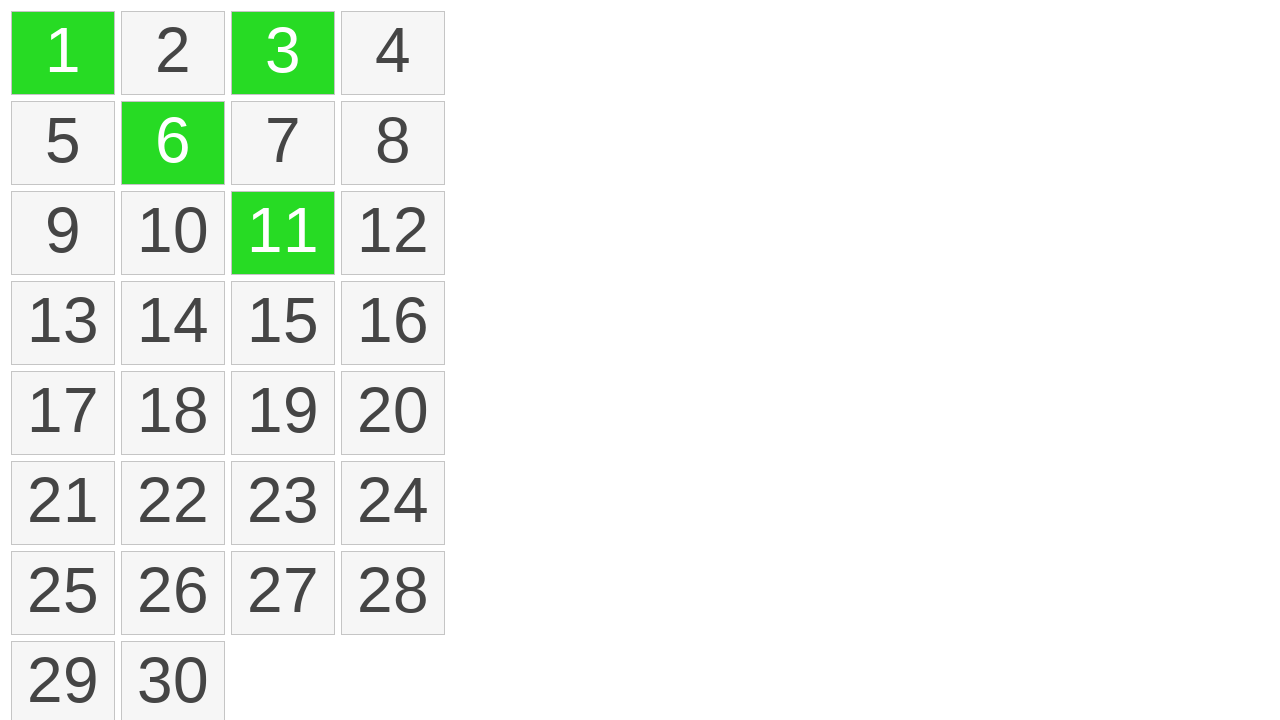

Verified that selected items are present
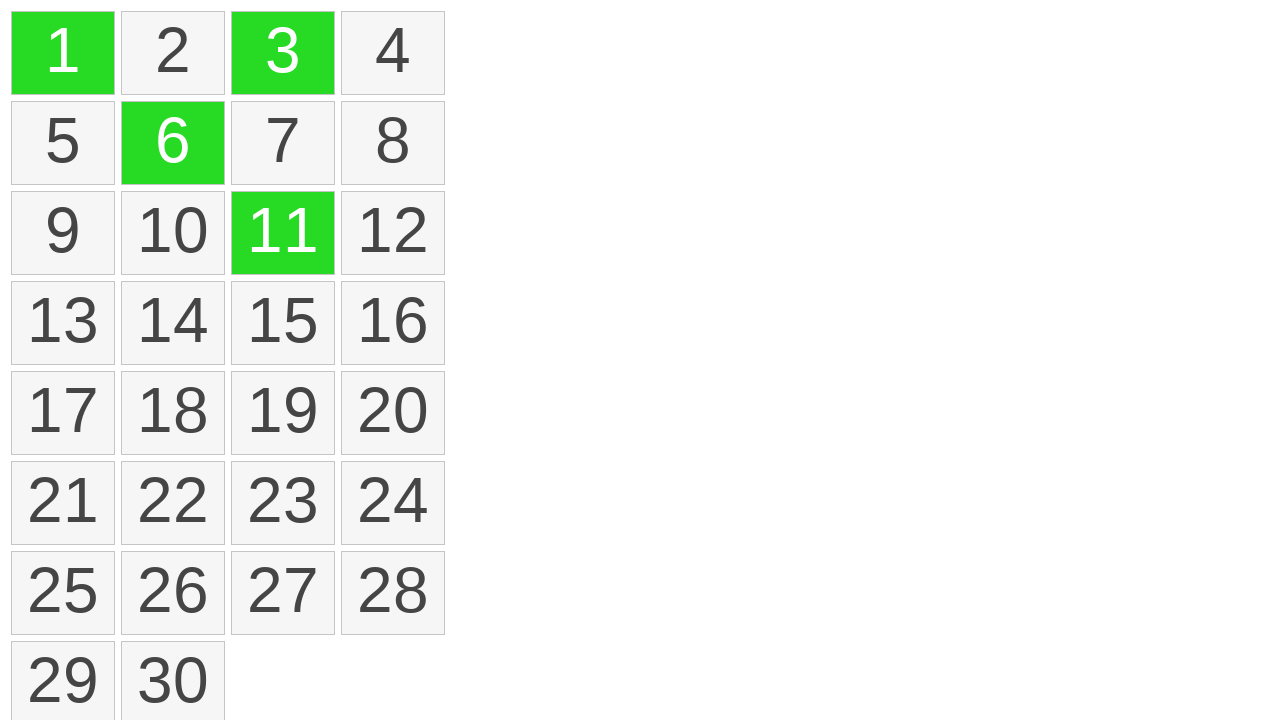

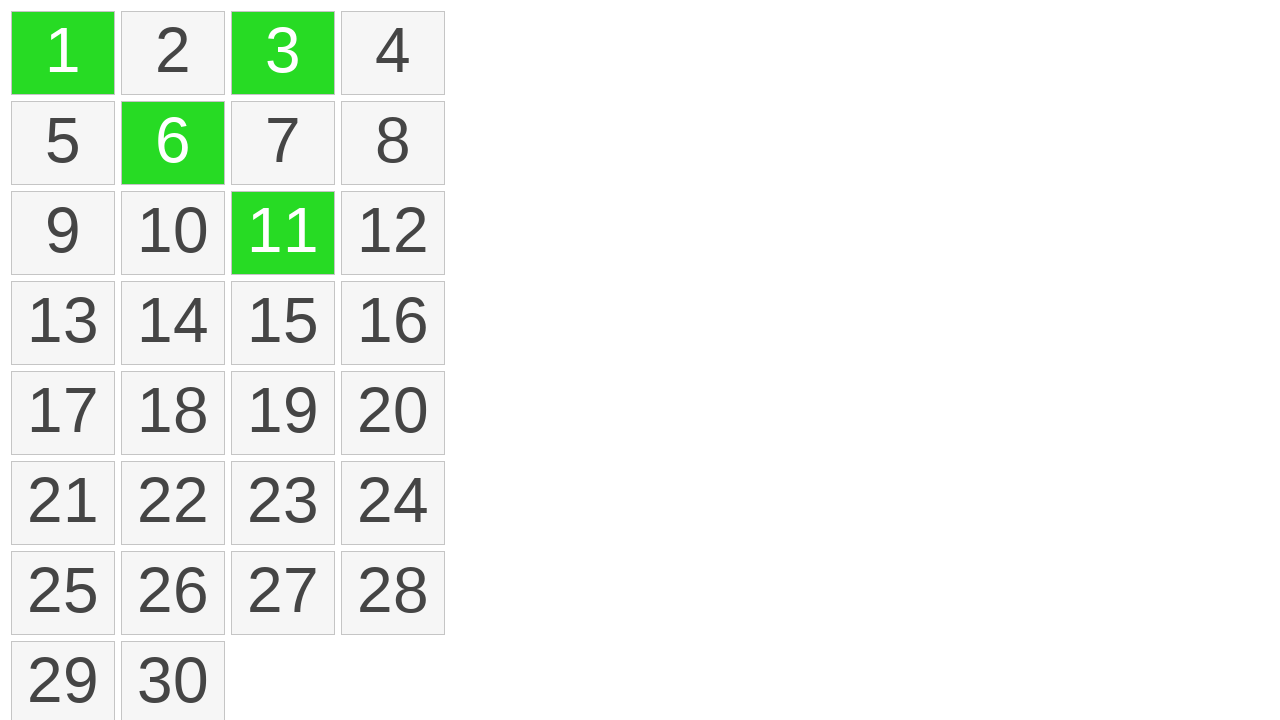